Navigates to practice page and verifies web table is present with data rows.

Starting URL: https://rahulshettyacademy.com/AutomationPractice/

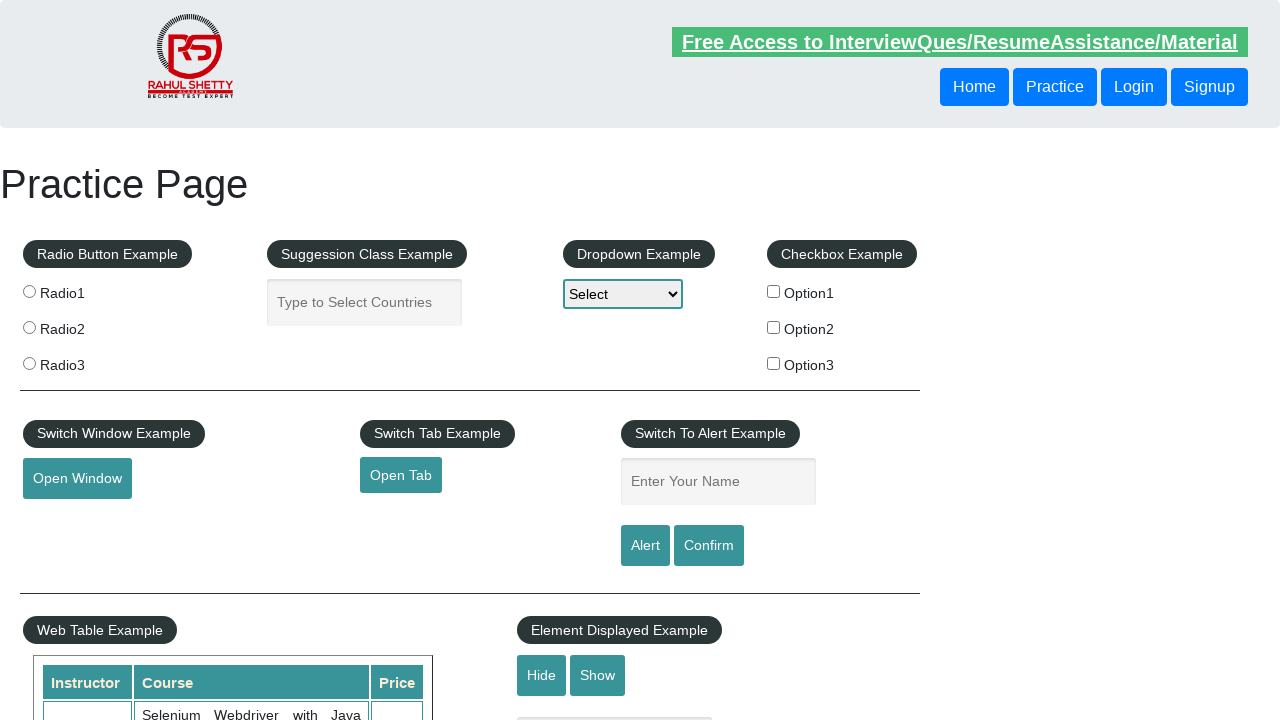

Web table loaded and data rows are present
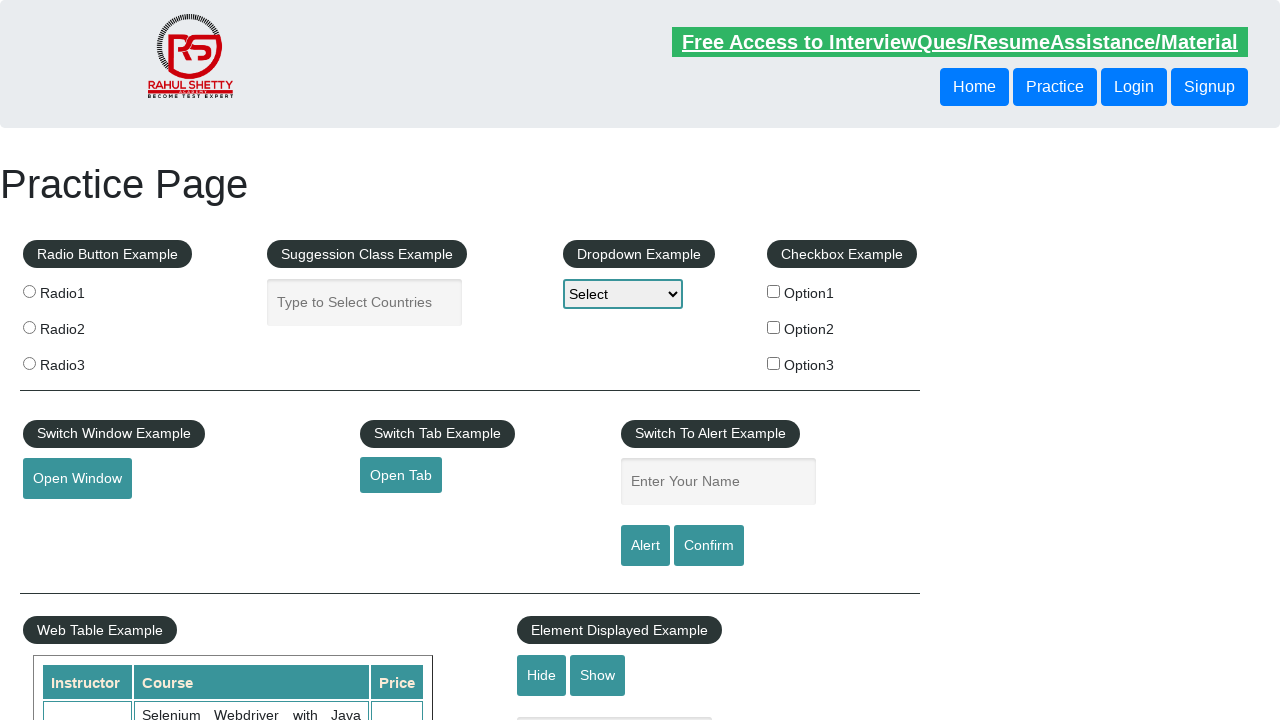

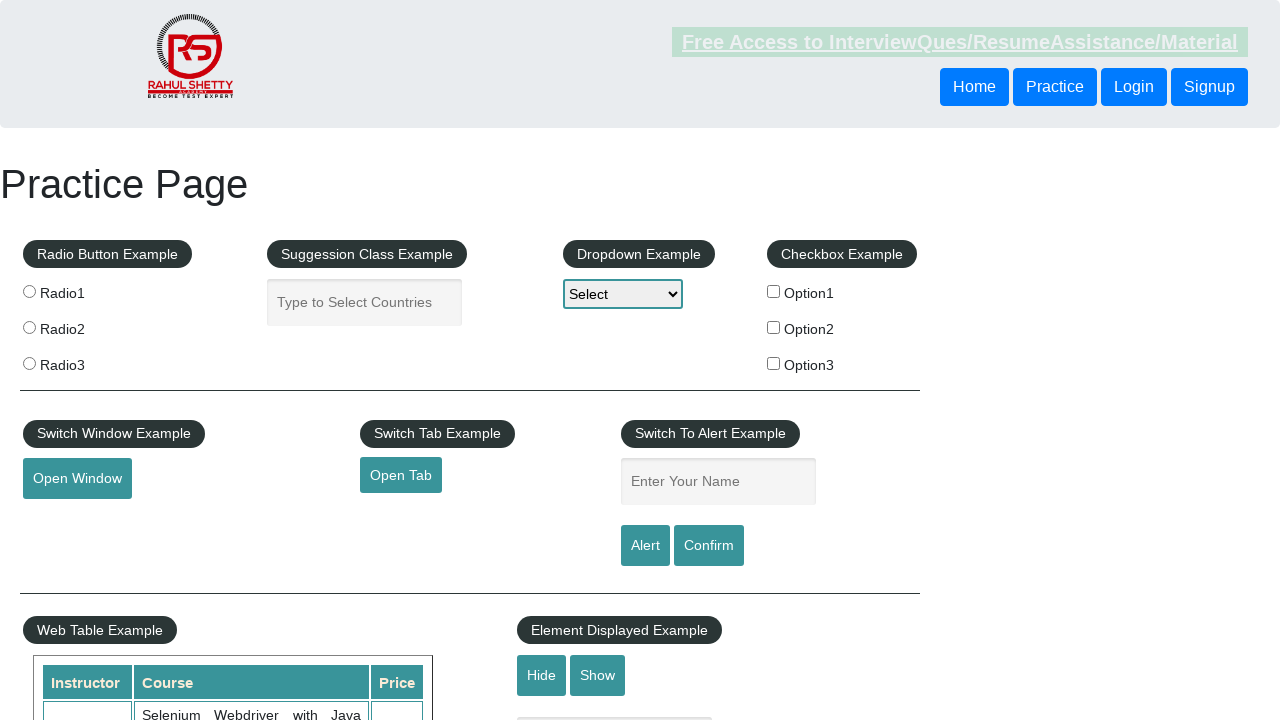